Navigates to a proxy list website and extracts proxy information from a table

Starting URL: https://free-proxy-list.net/

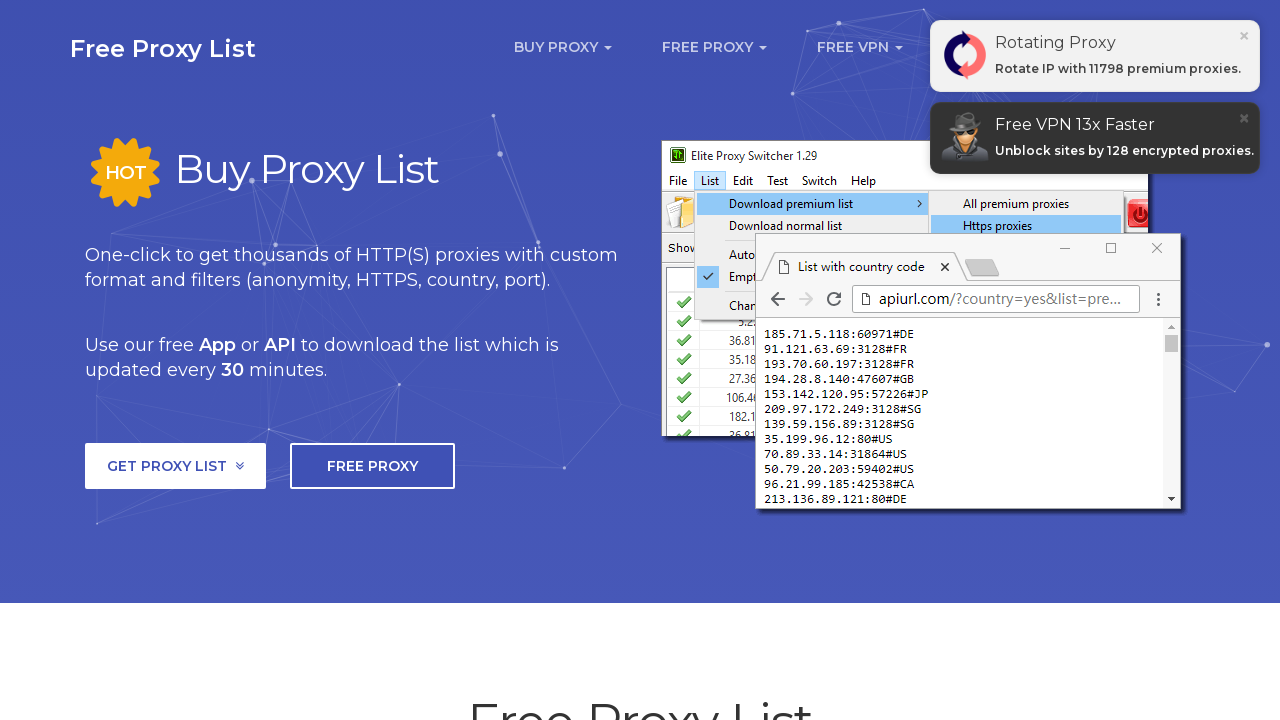

Waited for proxy table to load
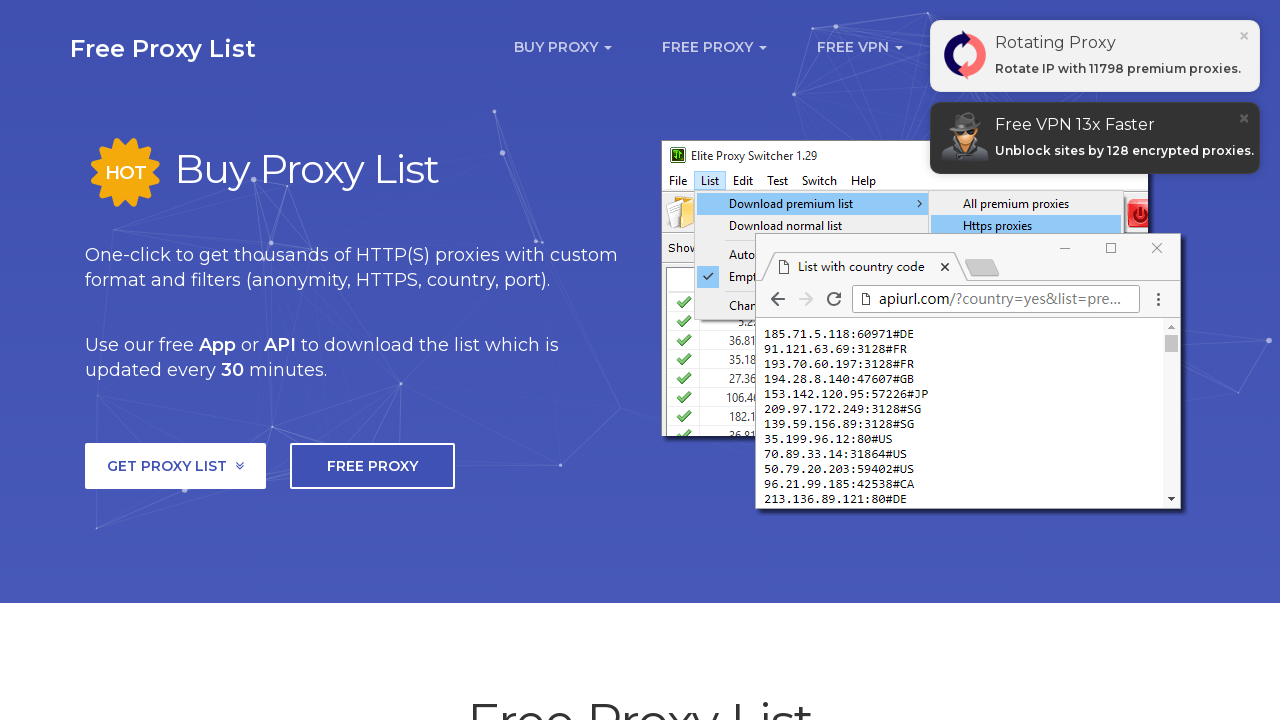

Retrieved all proxy table rows
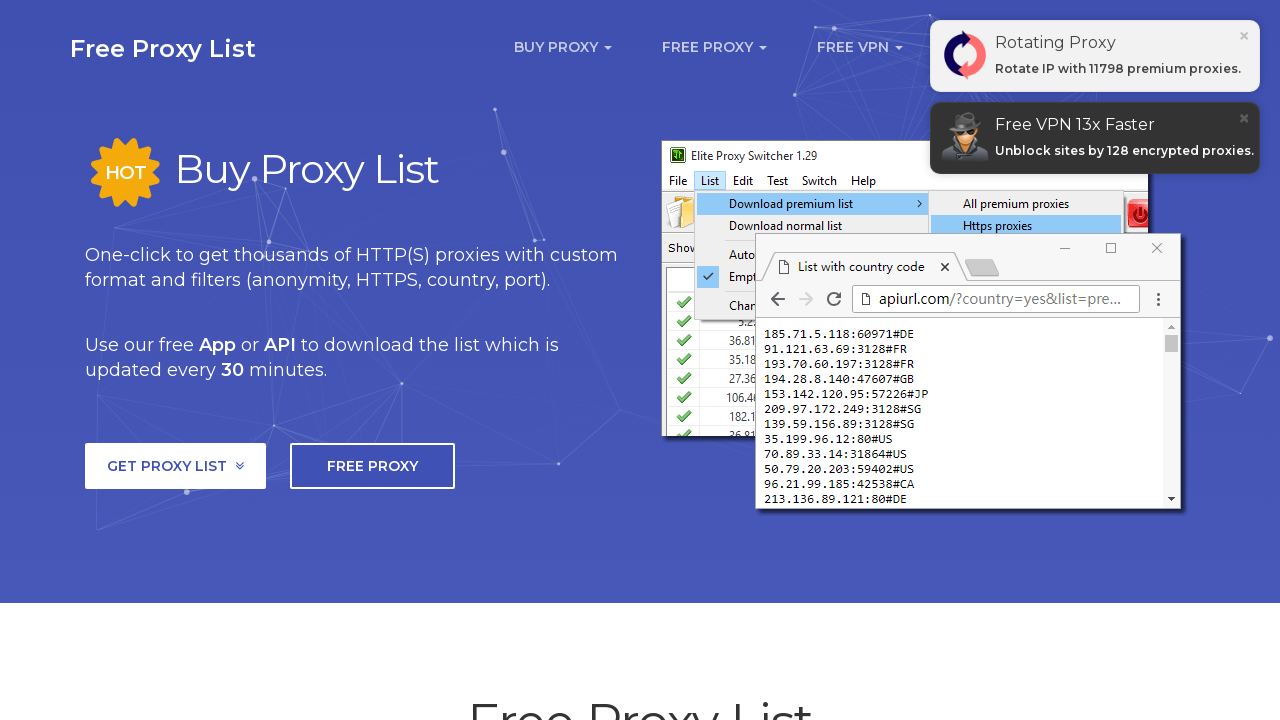

Verified first proxy row loaded successfully
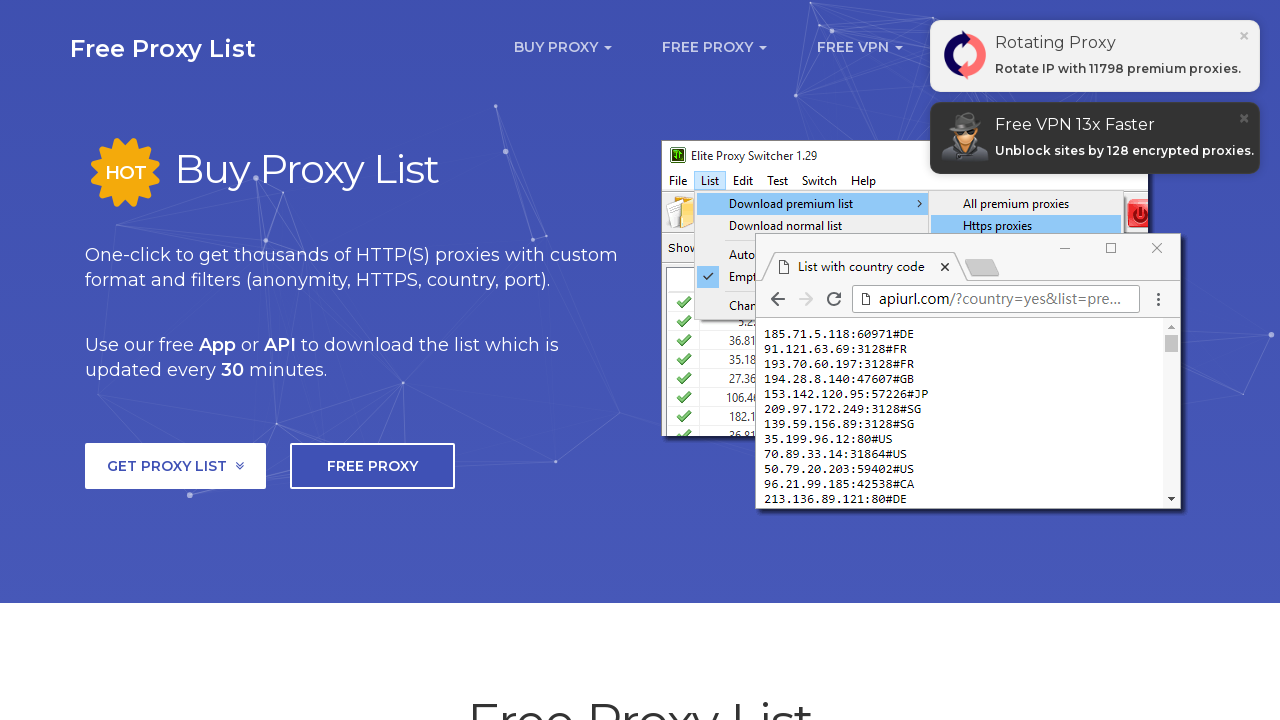

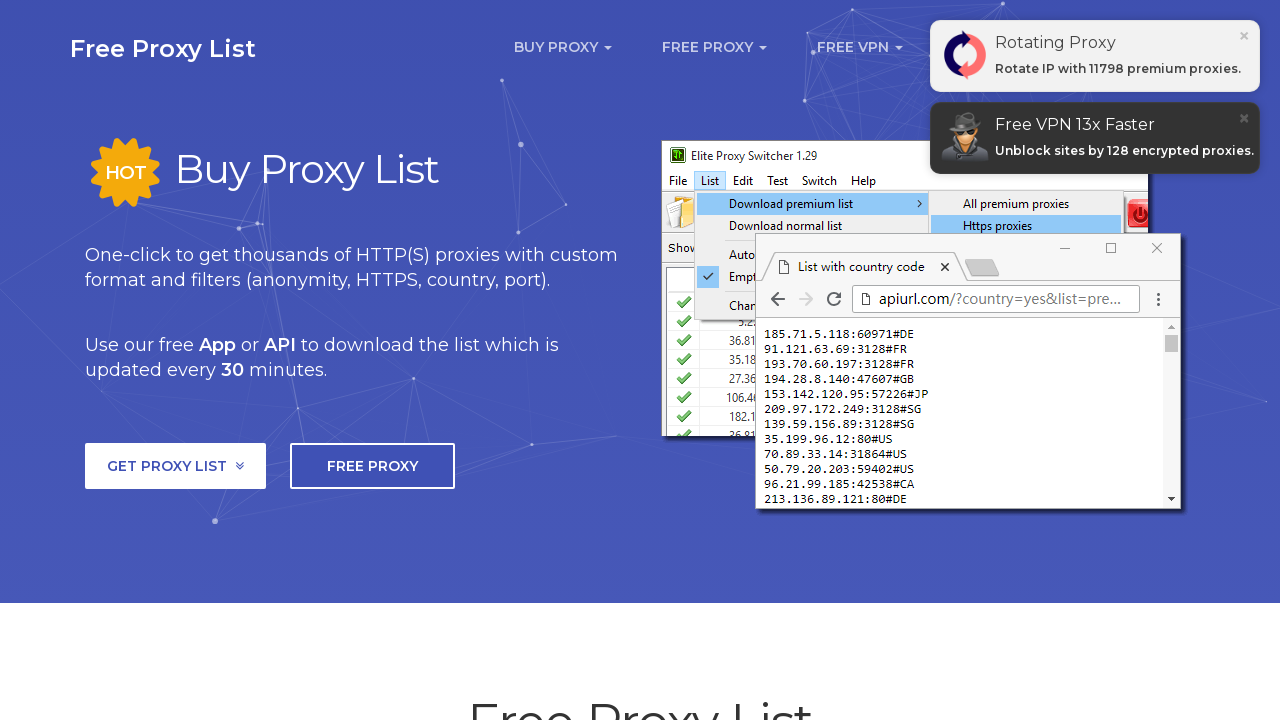